Tests JavaScript confirm alert handling by clicking a button to trigger a confirm dialog and accepting it.

Starting URL: https://v1.training-support.net/selenium/javascript-alerts

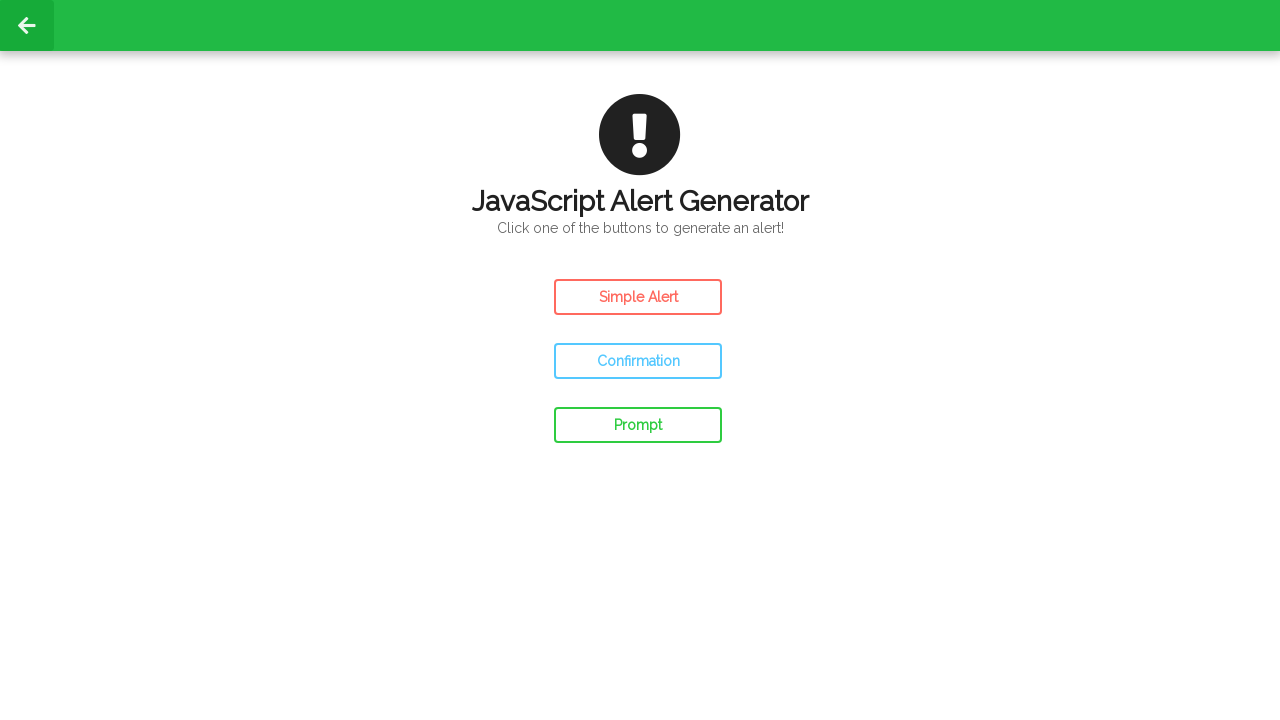

Set up dialog handler to accept confirm dialogs
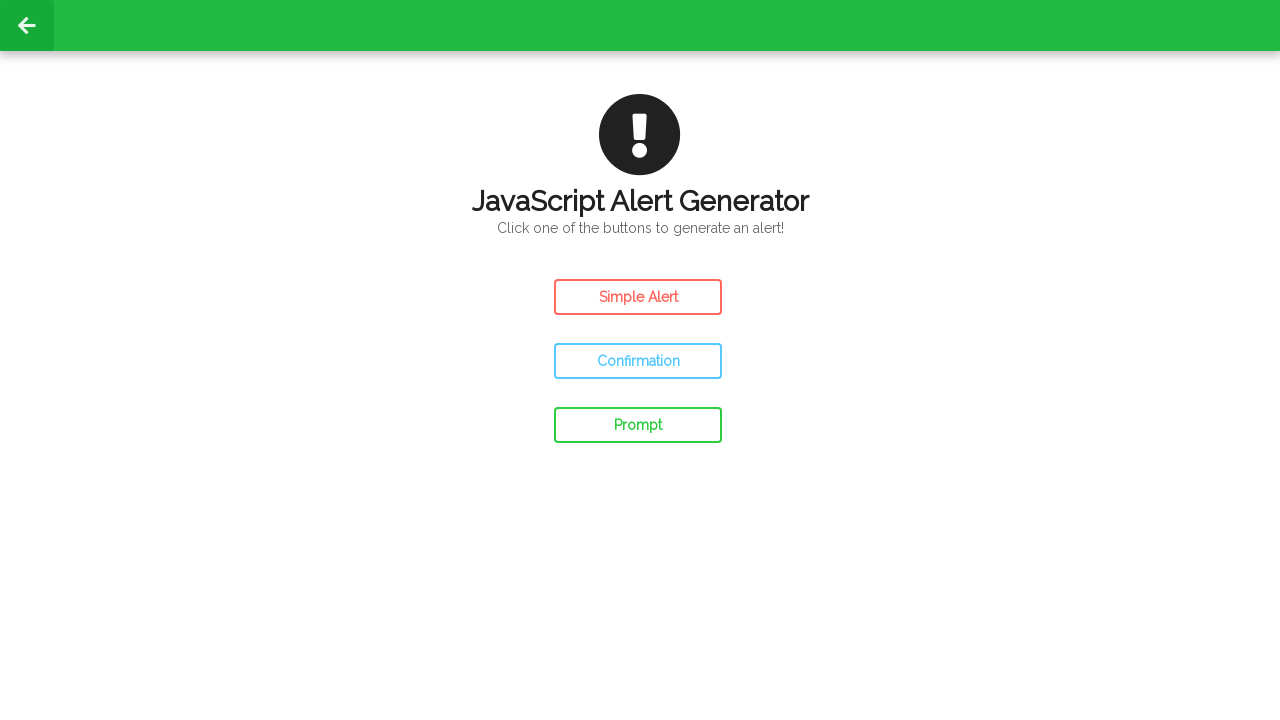

Clicked confirm button to trigger confirm dialog at (638, 361) on #confirm
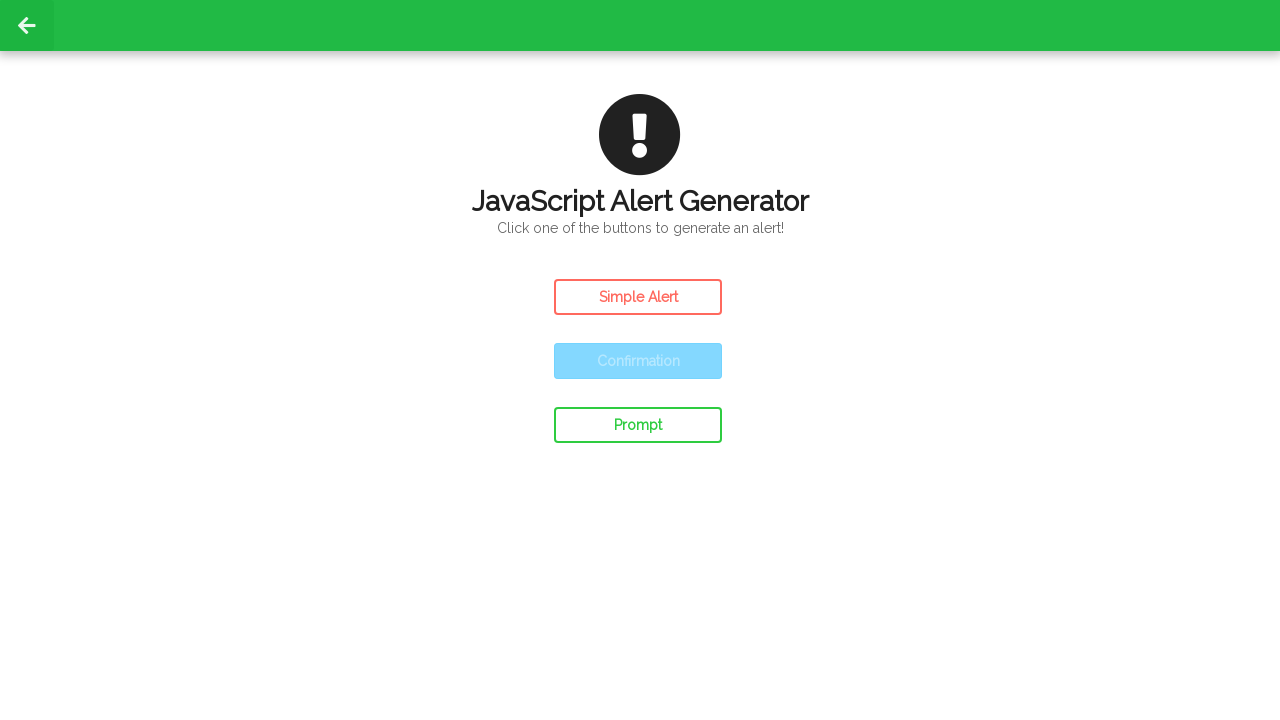

Waited for confirm dialog to be handled
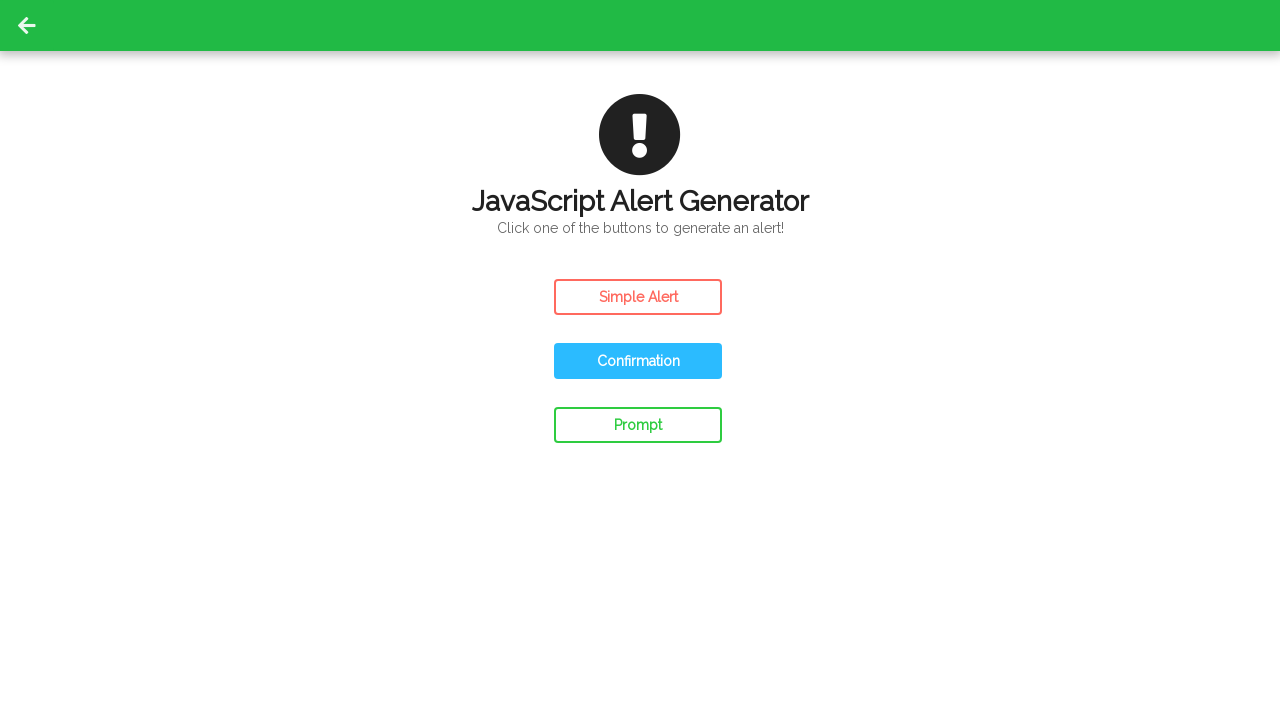

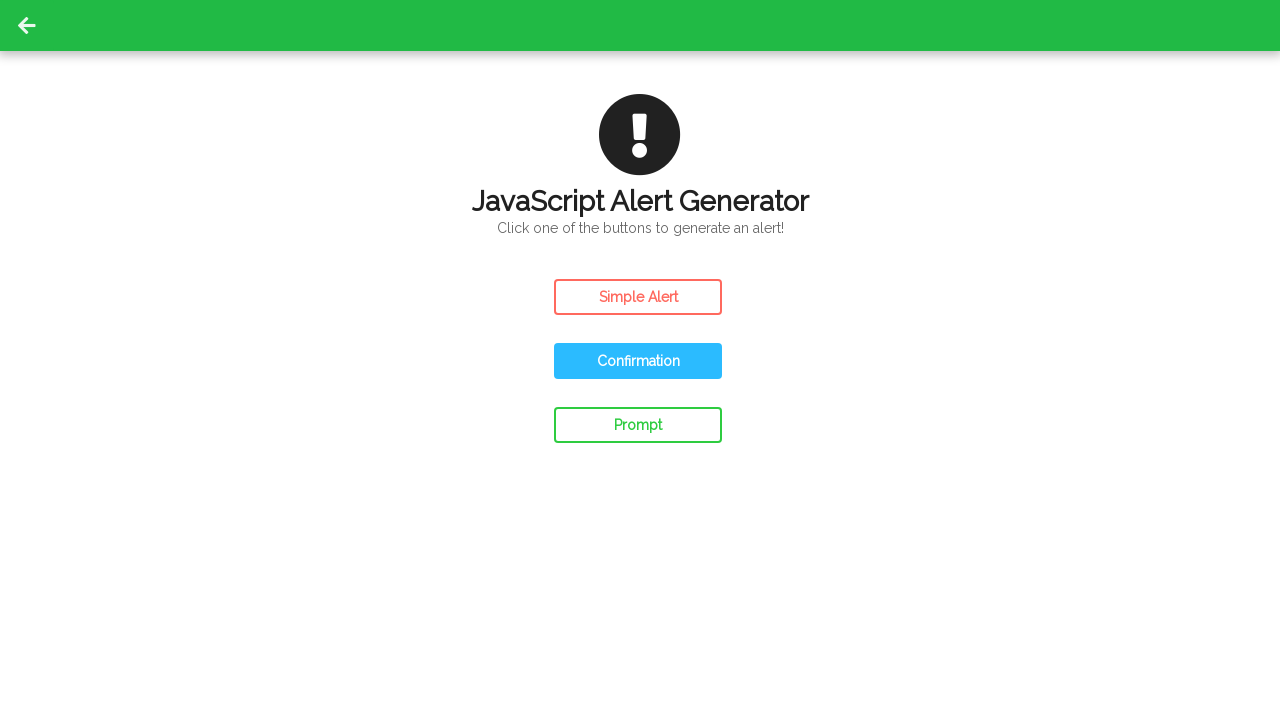